Tests dropdown select functionality by selecting options using different methods (by index, by visible text, by value) and then iterating through all available options to select each one.

Starting URL: https://www.syntaxprojects.com/basic-select-dropdown-demo.php

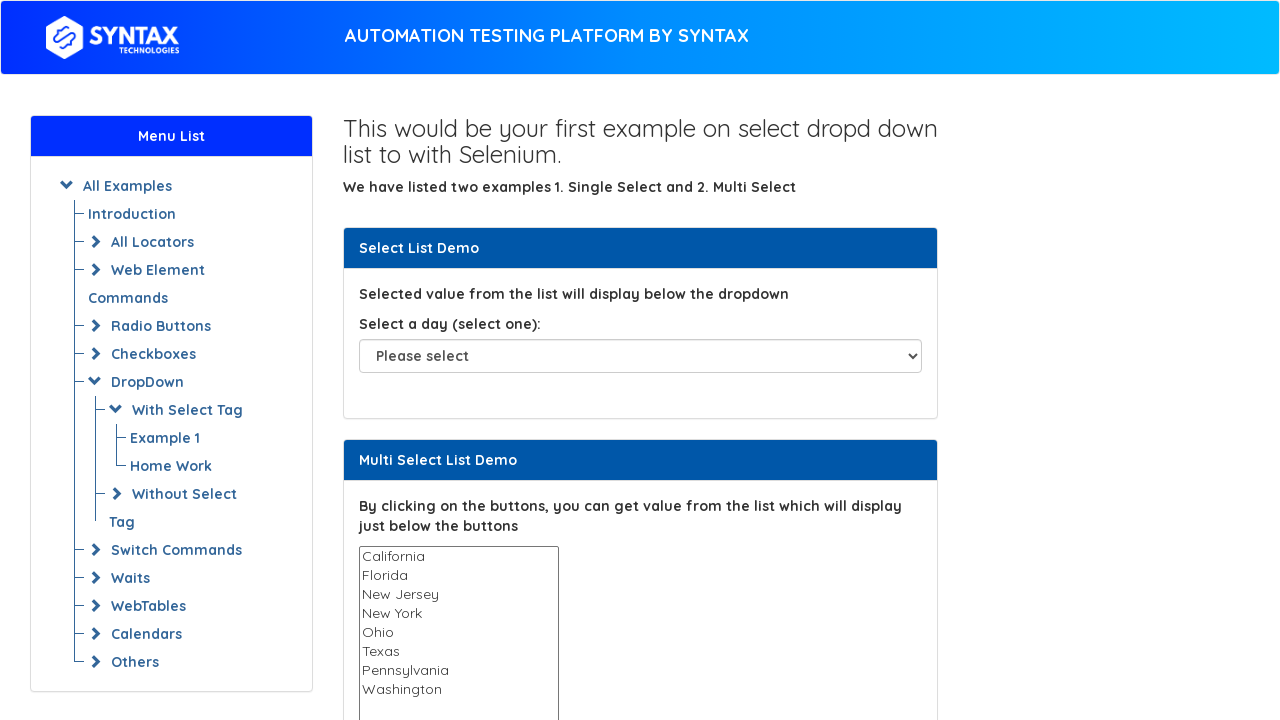

Selected dropdown option by index 3 (4th option) on #select-demo
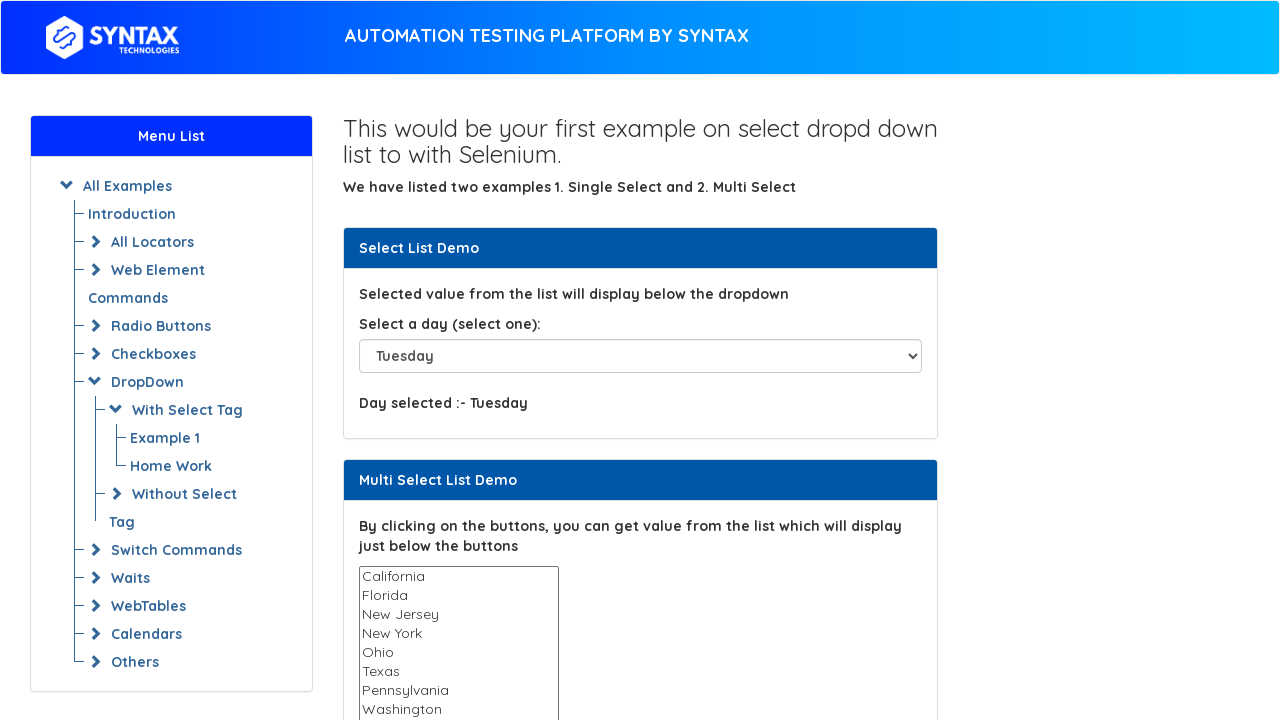

Waited 2000ms for dropdown selection to register
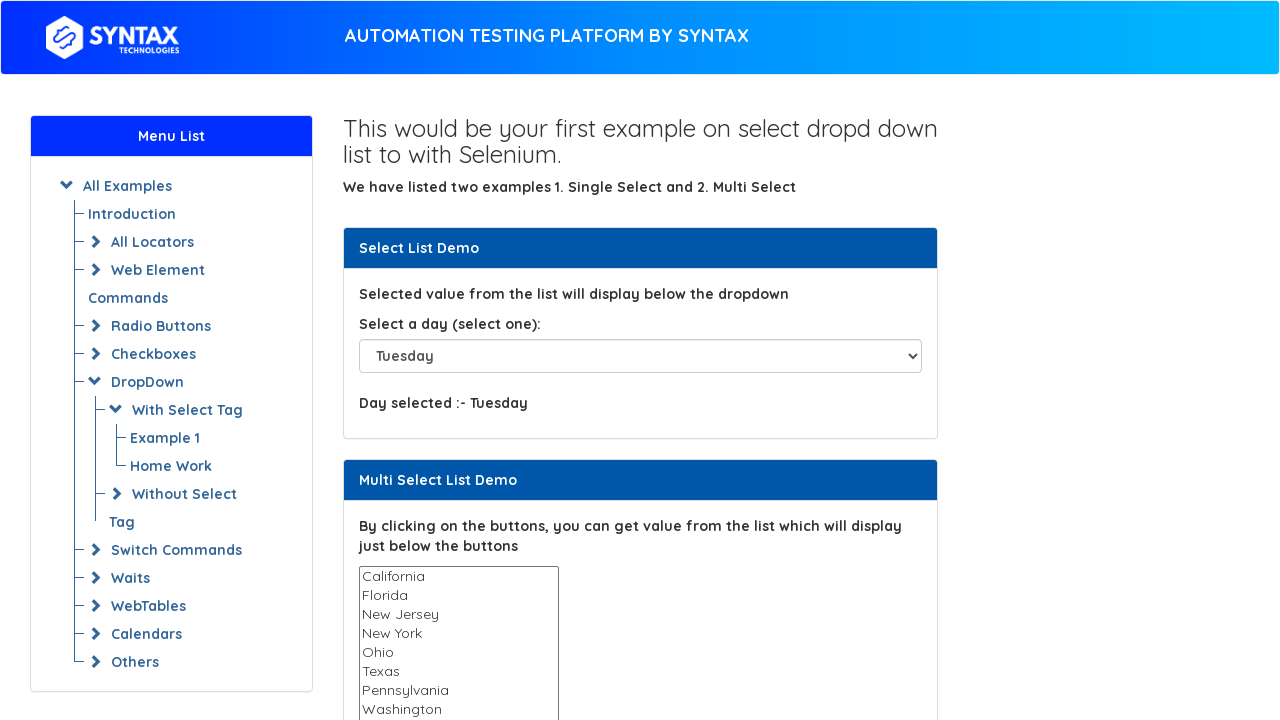

Selected dropdown option by visible text 'Thursday' on #select-demo
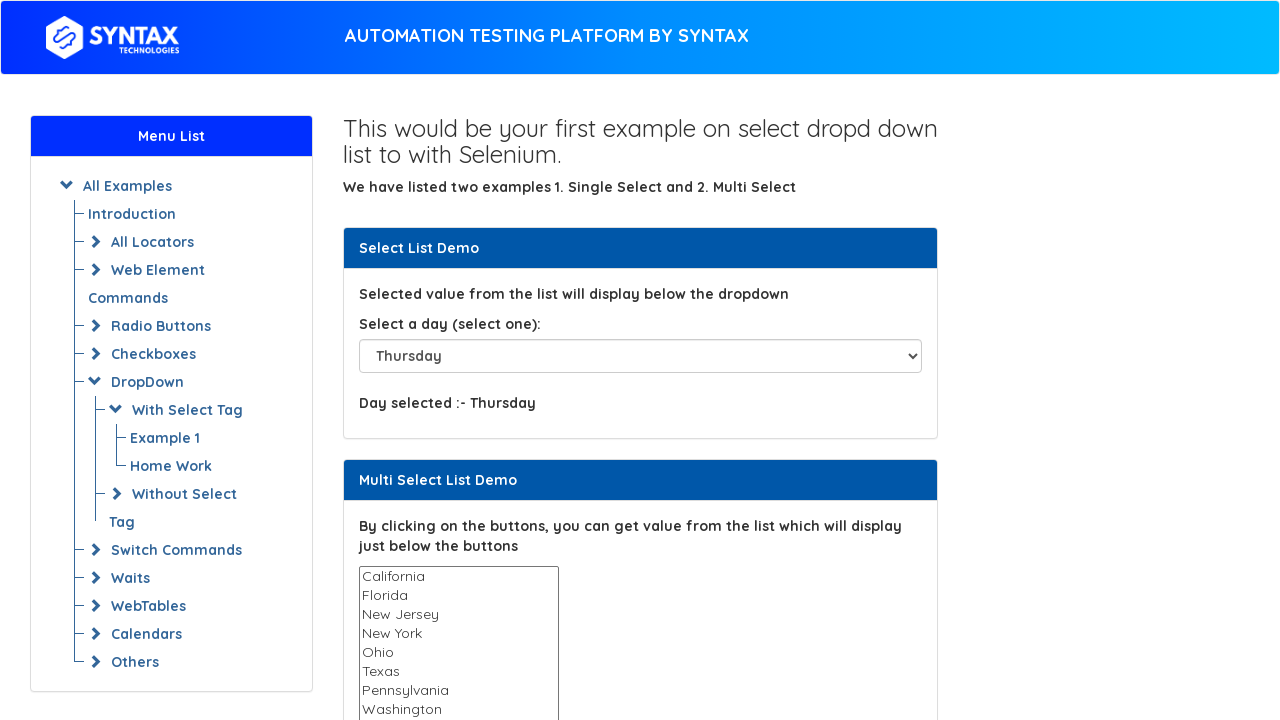

Waited 2000ms for dropdown selection to register
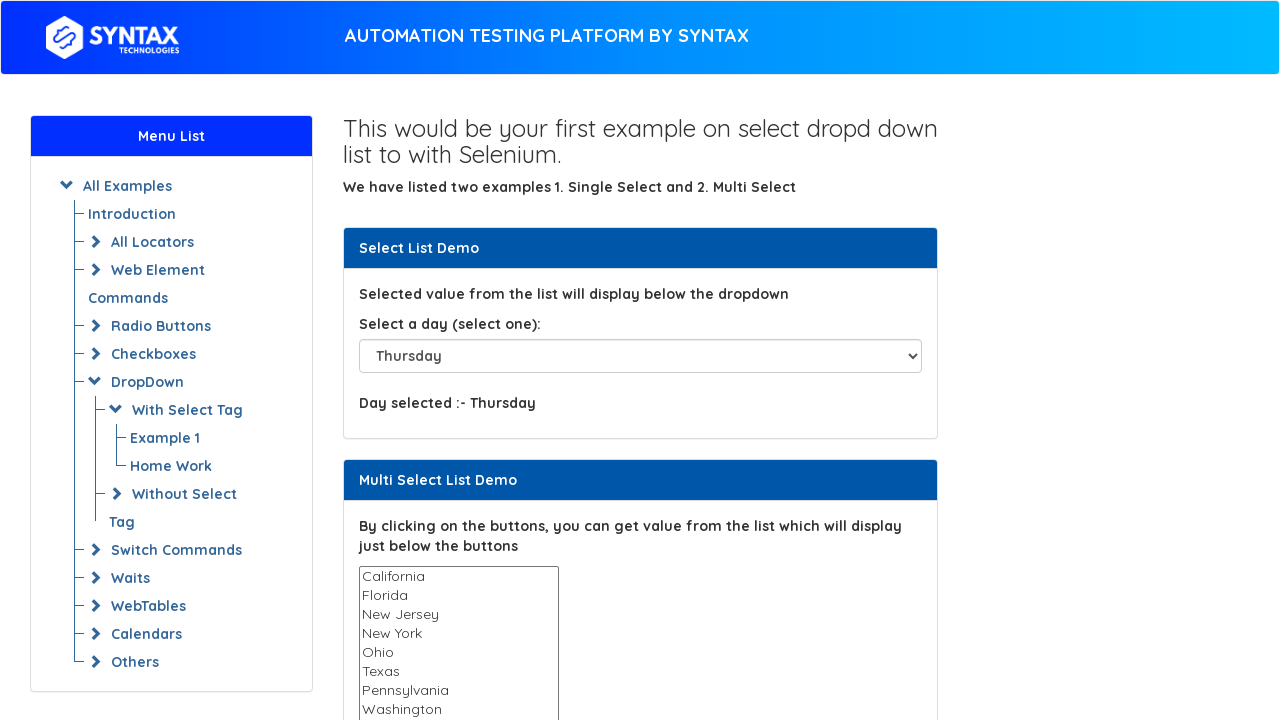

Selected dropdown option by value 'Sunday' on #select-demo
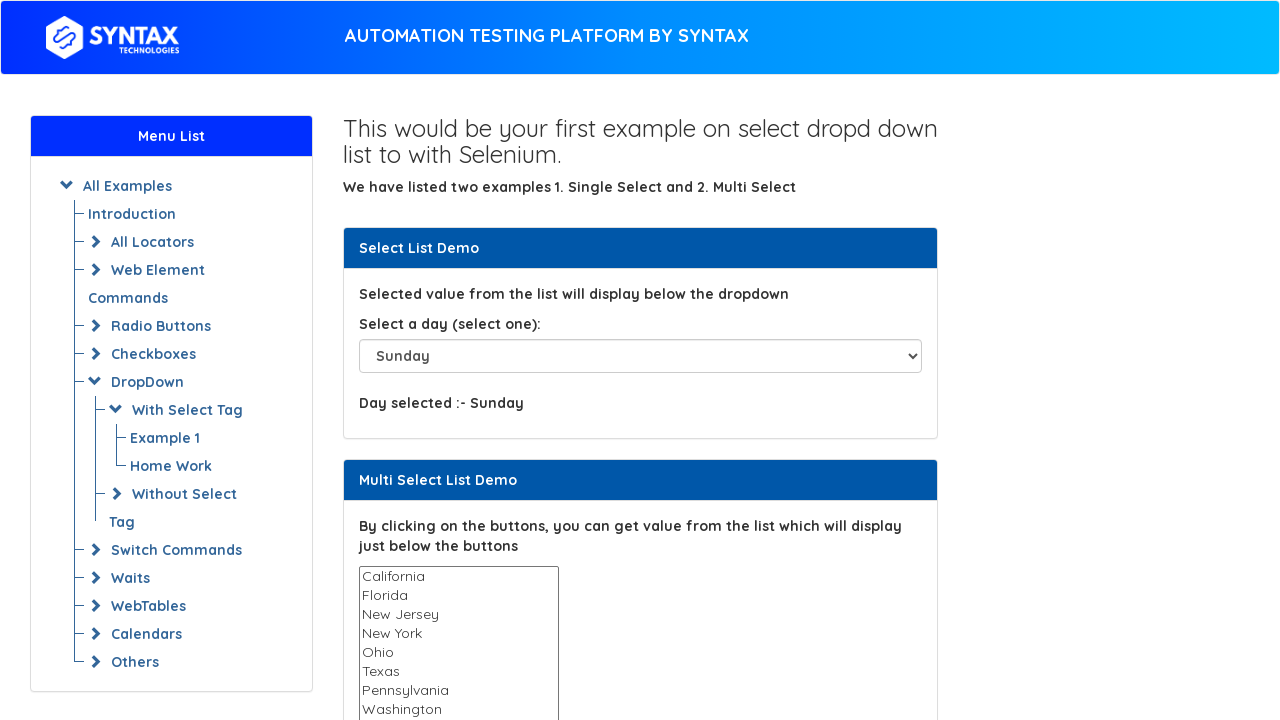

Retrieved all dropdown options, found 8 total options
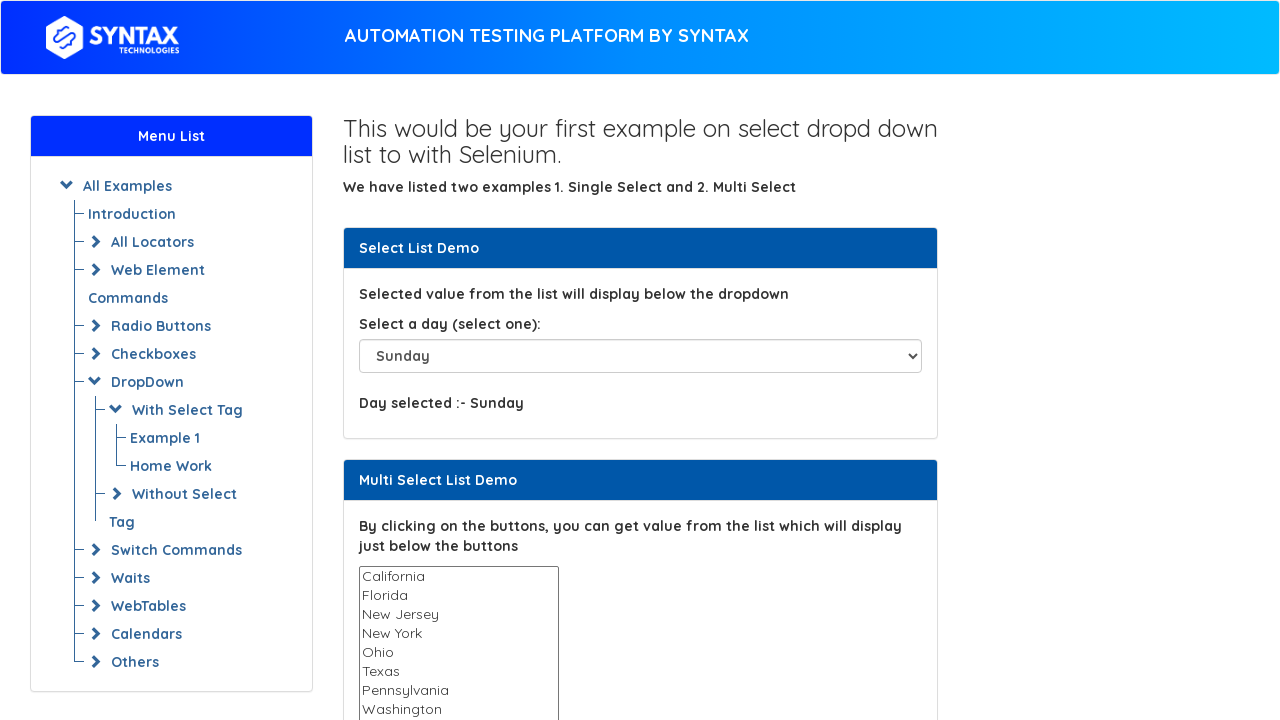

Selected dropdown option by index 0 with text 'Please select' on #select-demo
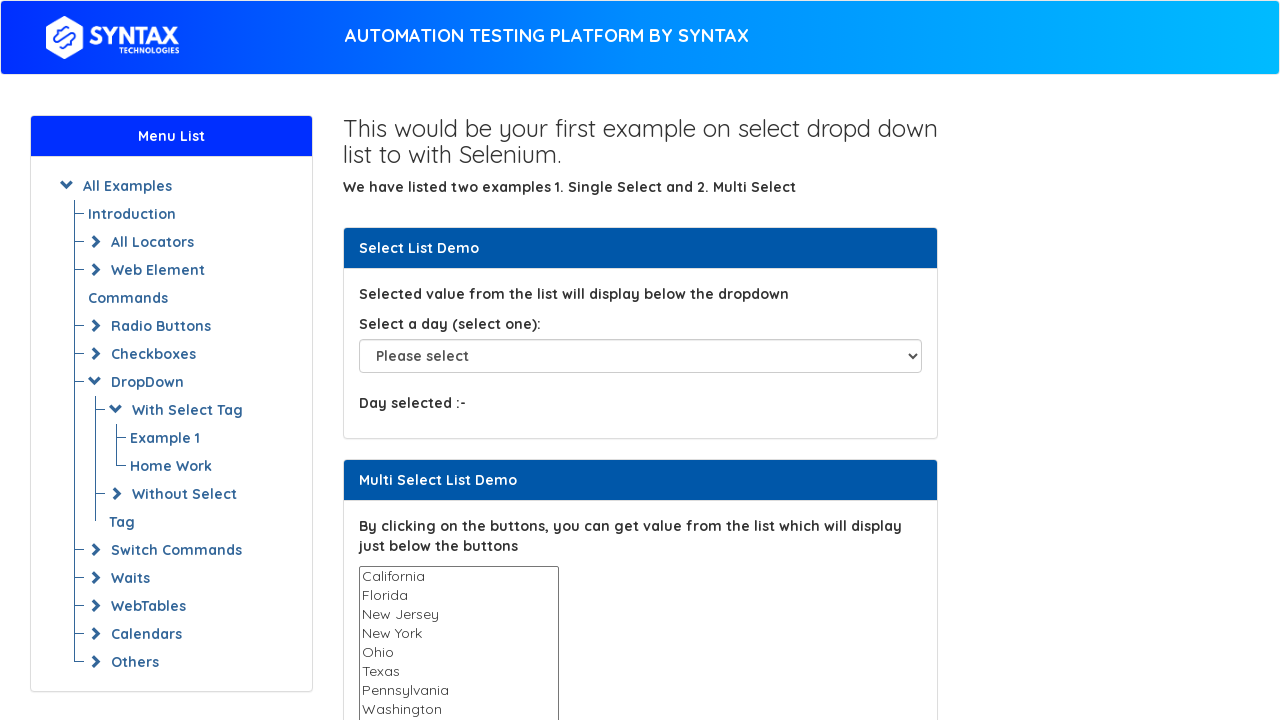

Waited 2000ms for dropdown selection to register
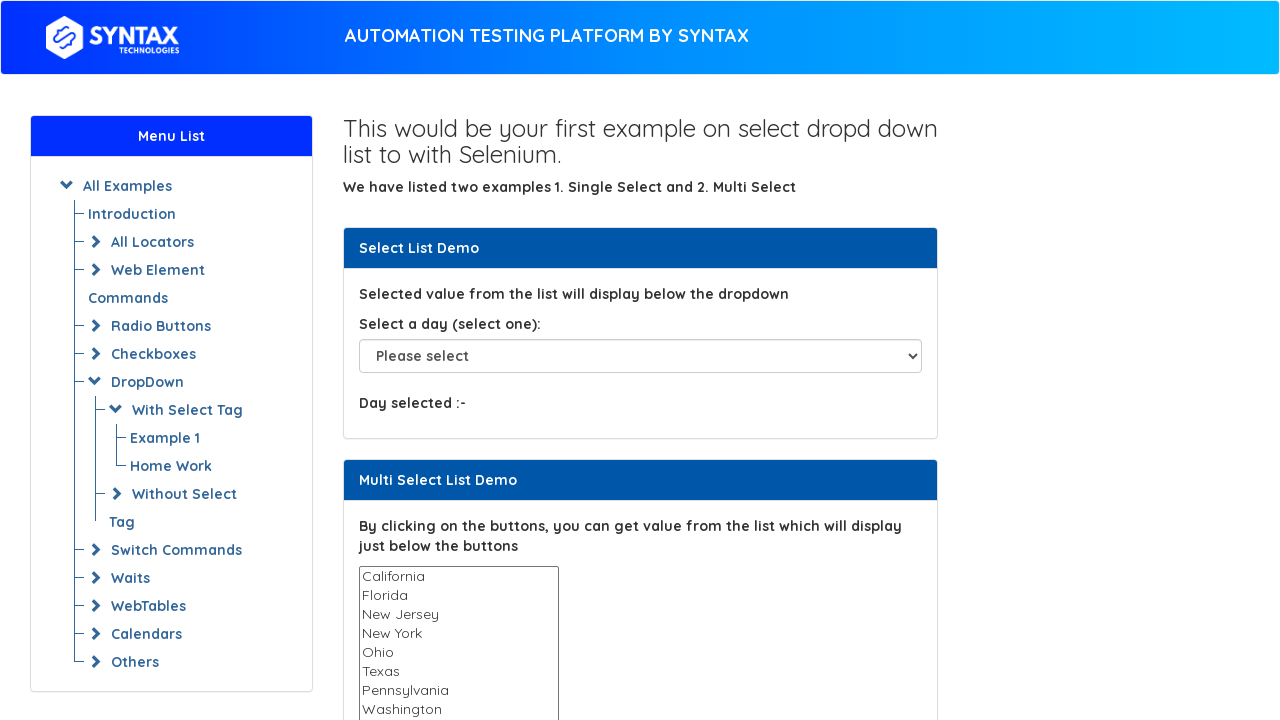

Selected dropdown option by index 1 with text 'Sunday' on #select-demo
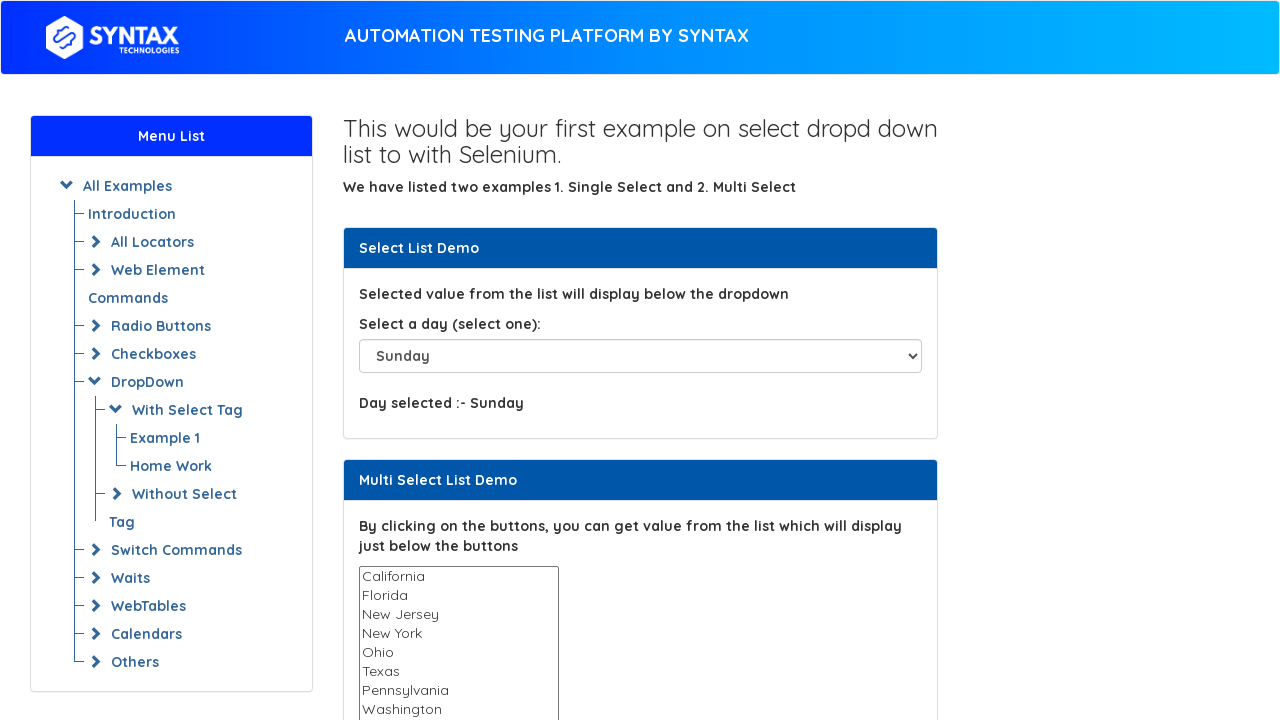

Waited 2000ms for dropdown selection to register
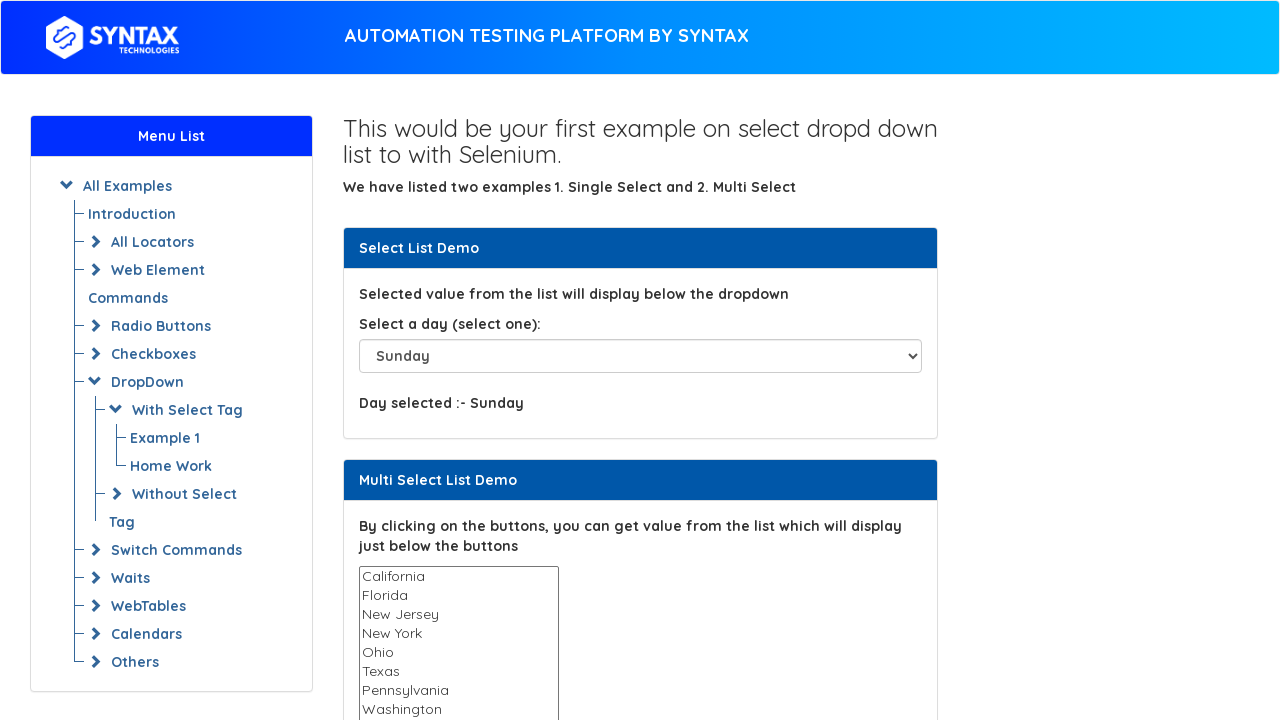

Selected dropdown option by index 2 with text 'Monday' on #select-demo
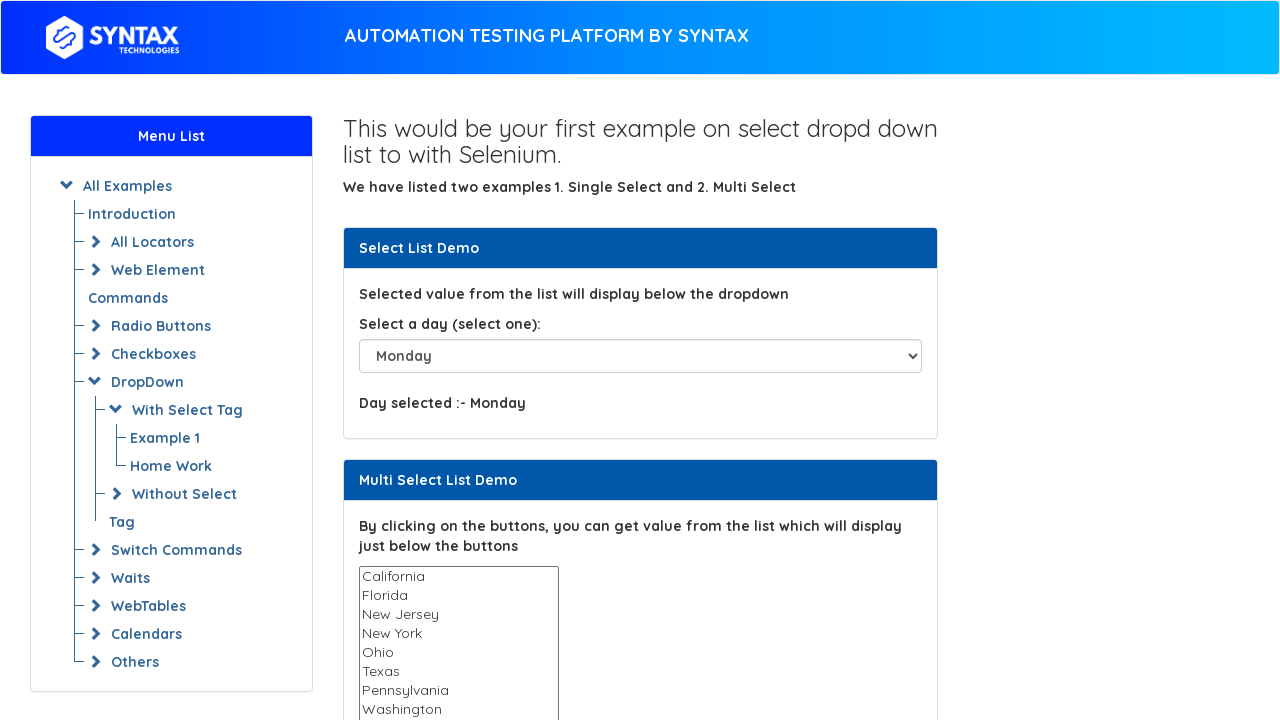

Waited 2000ms for dropdown selection to register
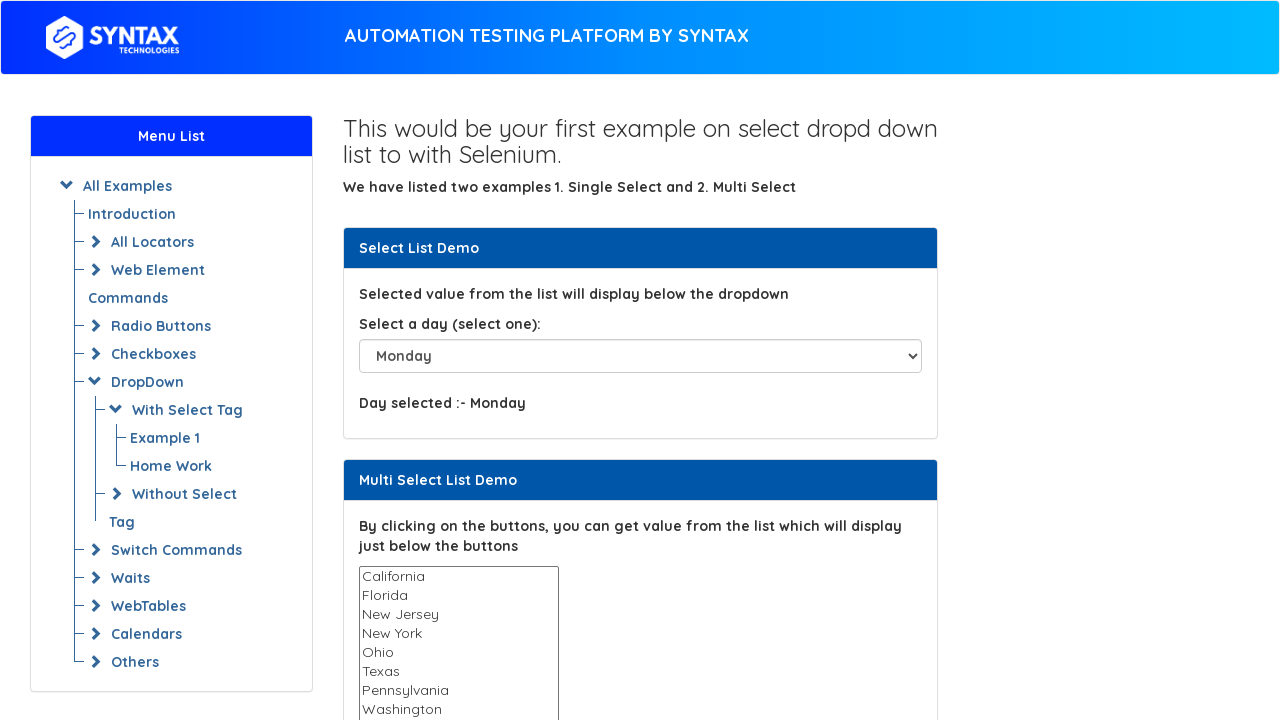

Selected dropdown option by index 3 with text 'Tuesday' on #select-demo
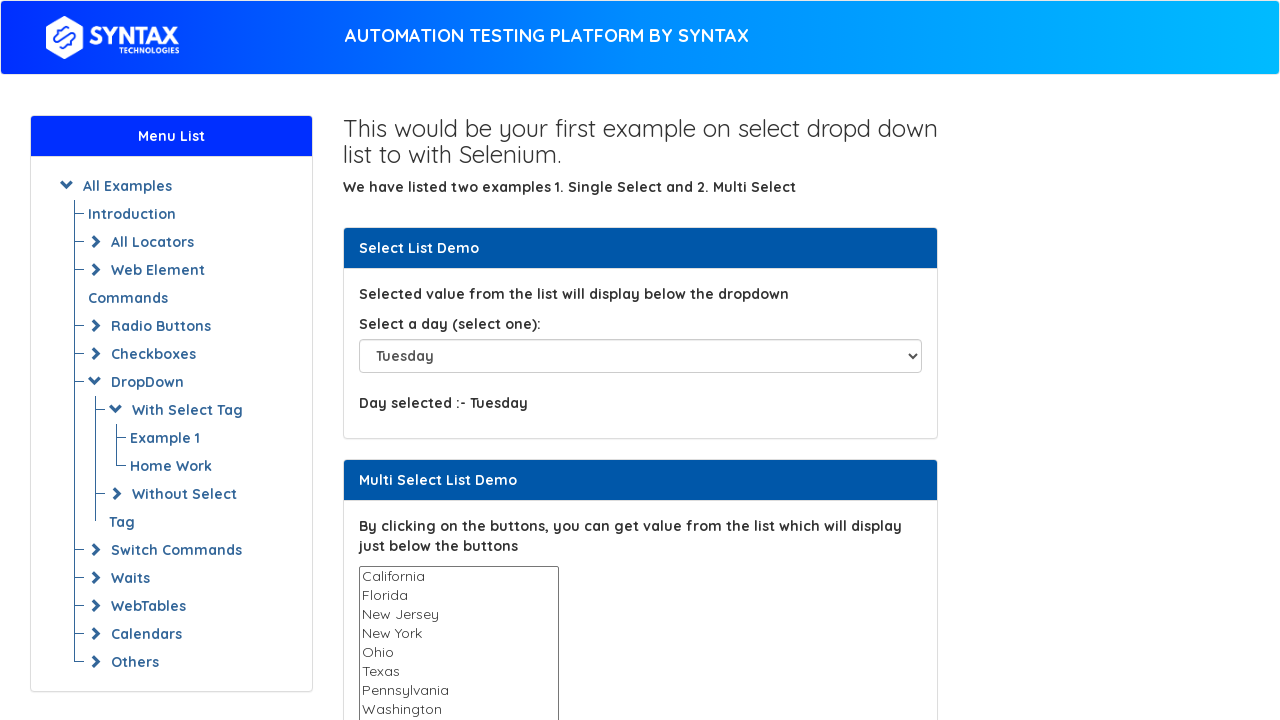

Waited 2000ms for dropdown selection to register
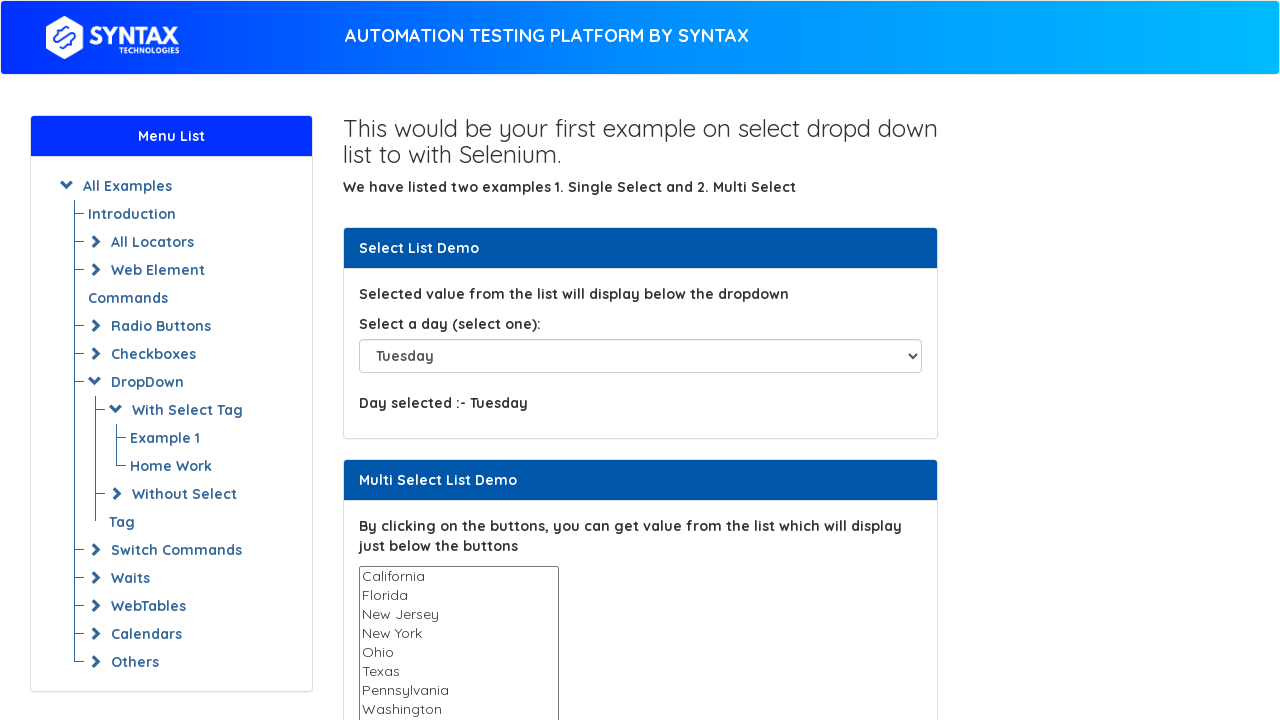

Selected dropdown option by index 4 with text 'Wednesday' on #select-demo
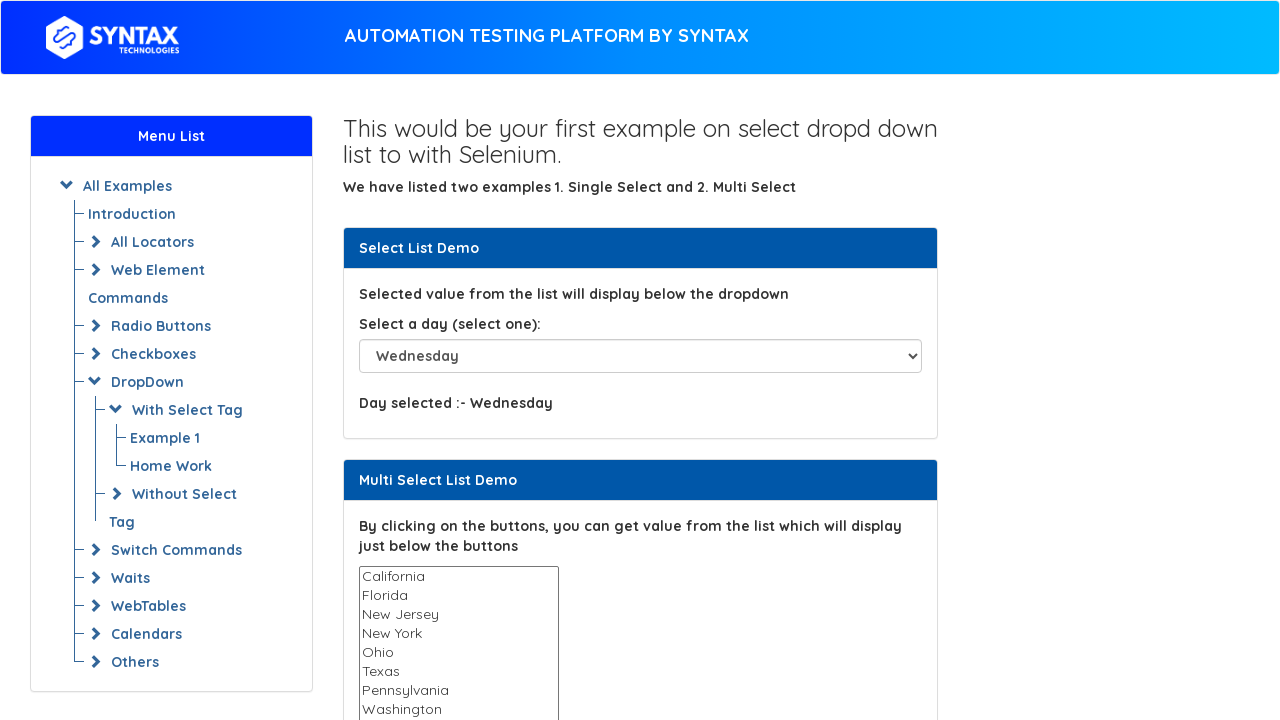

Waited 2000ms for dropdown selection to register
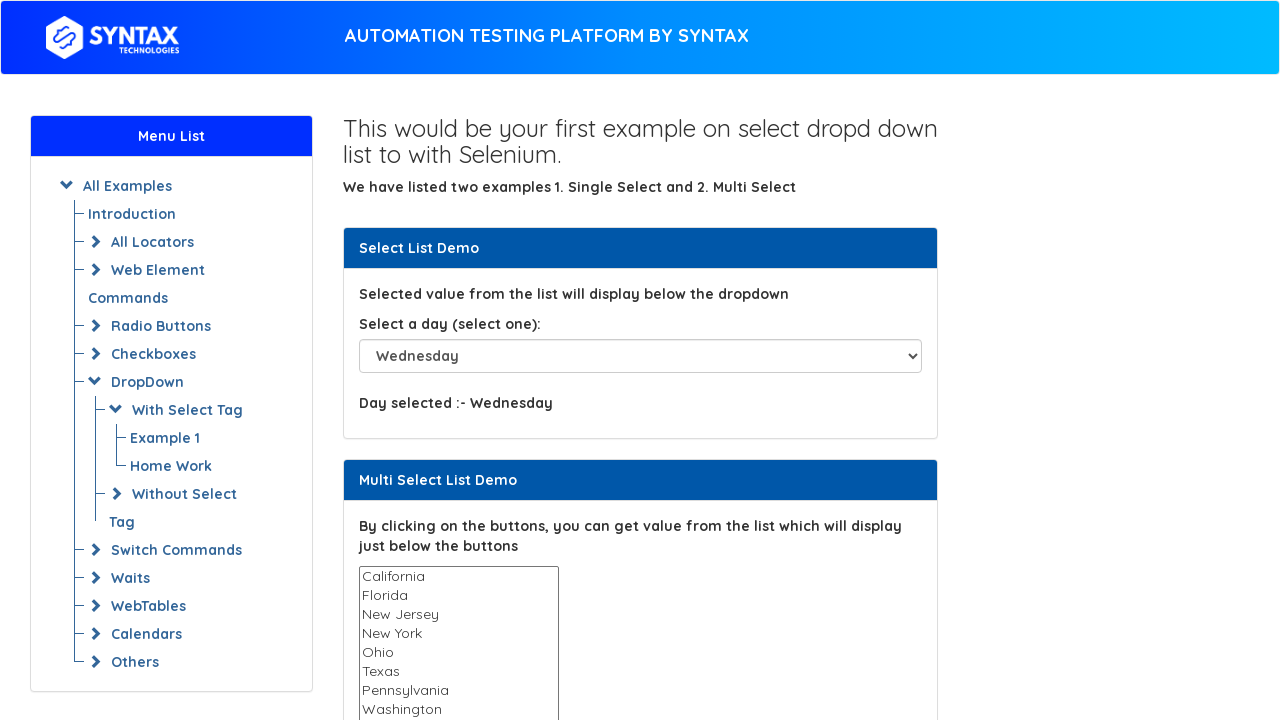

Selected dropdown option by index 5 with text 'Thursday' on #select-demo
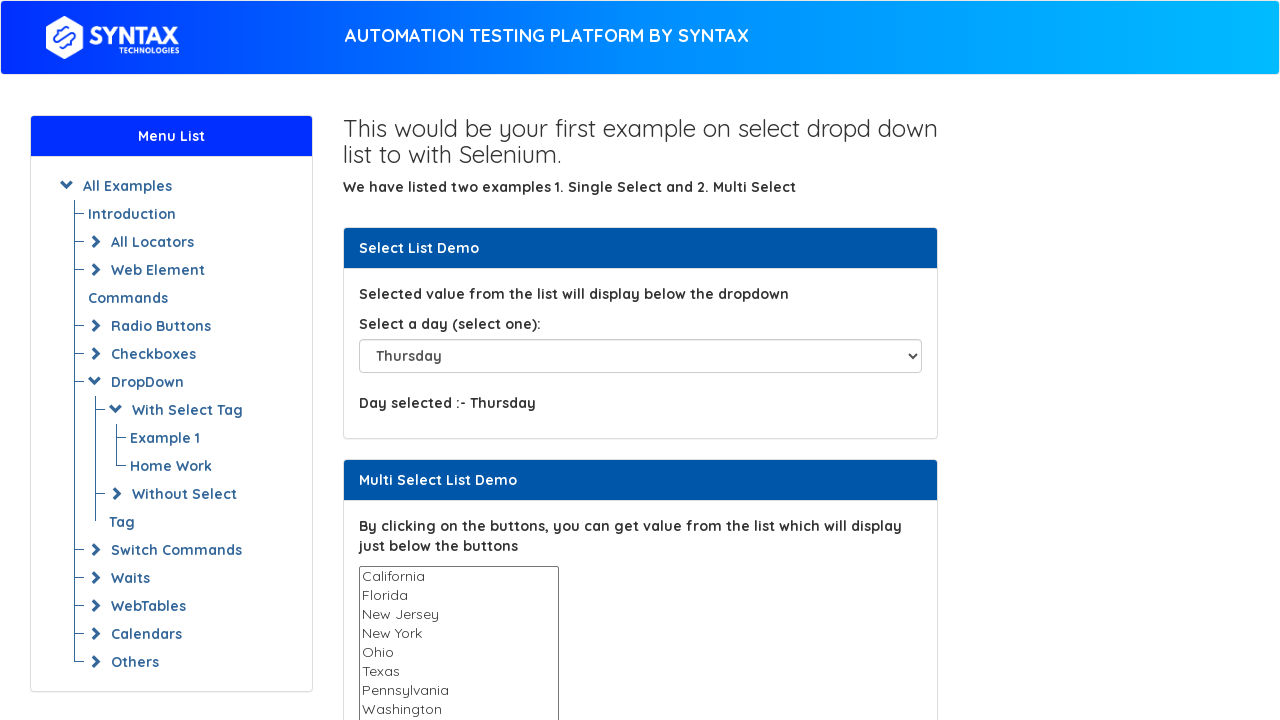

Waited 2000ms for dropdown selection to register
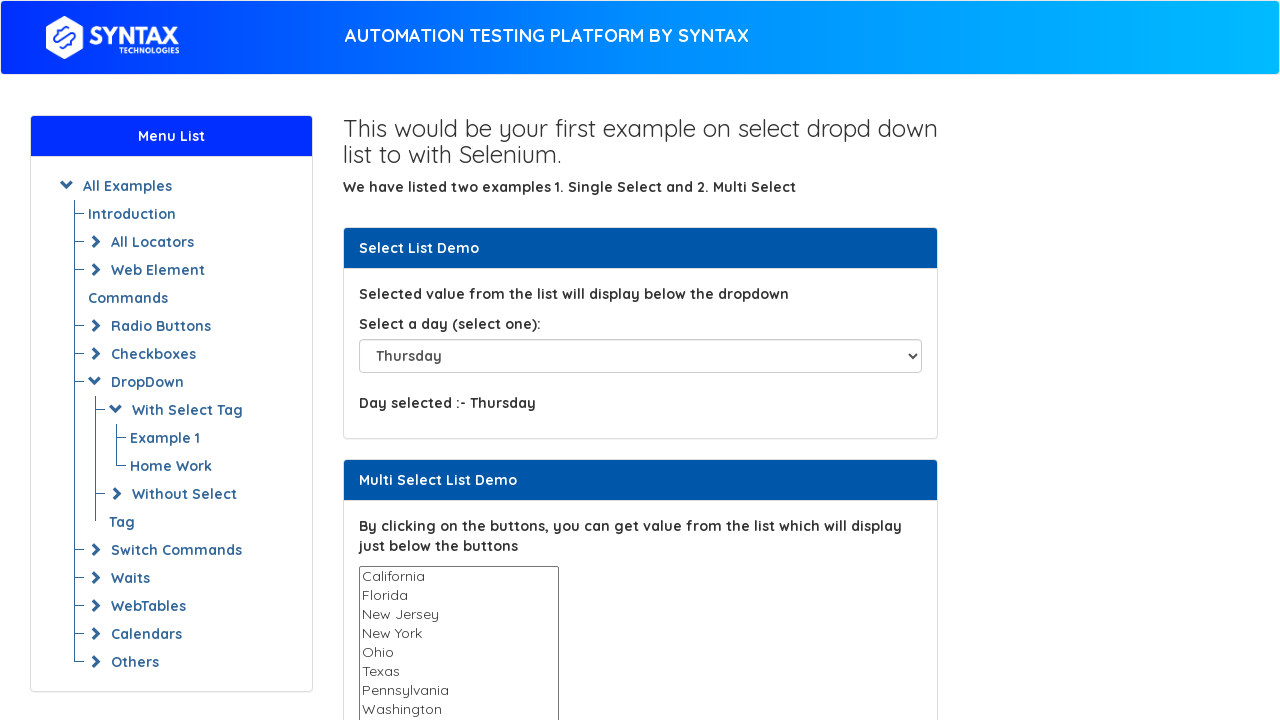

Selected dropdown option by index 6 with text 'Friday' on #select-demo
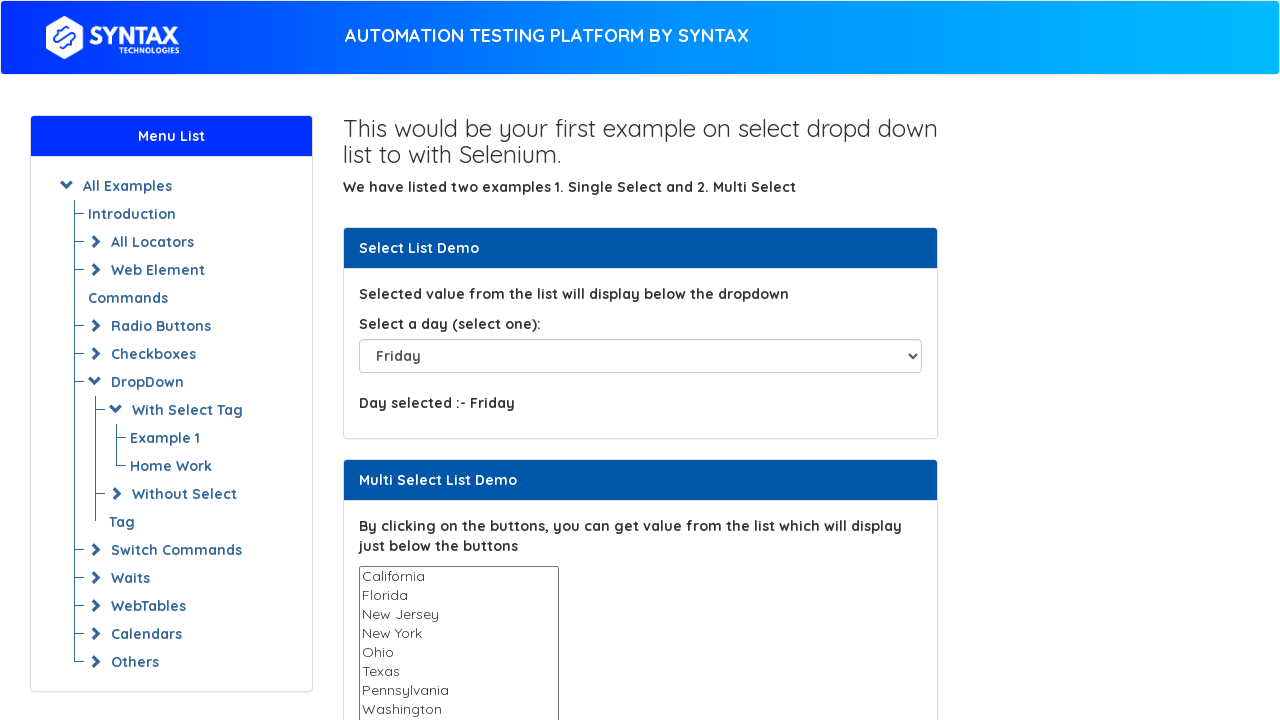

Waited 2000ms for dropdown selection to register
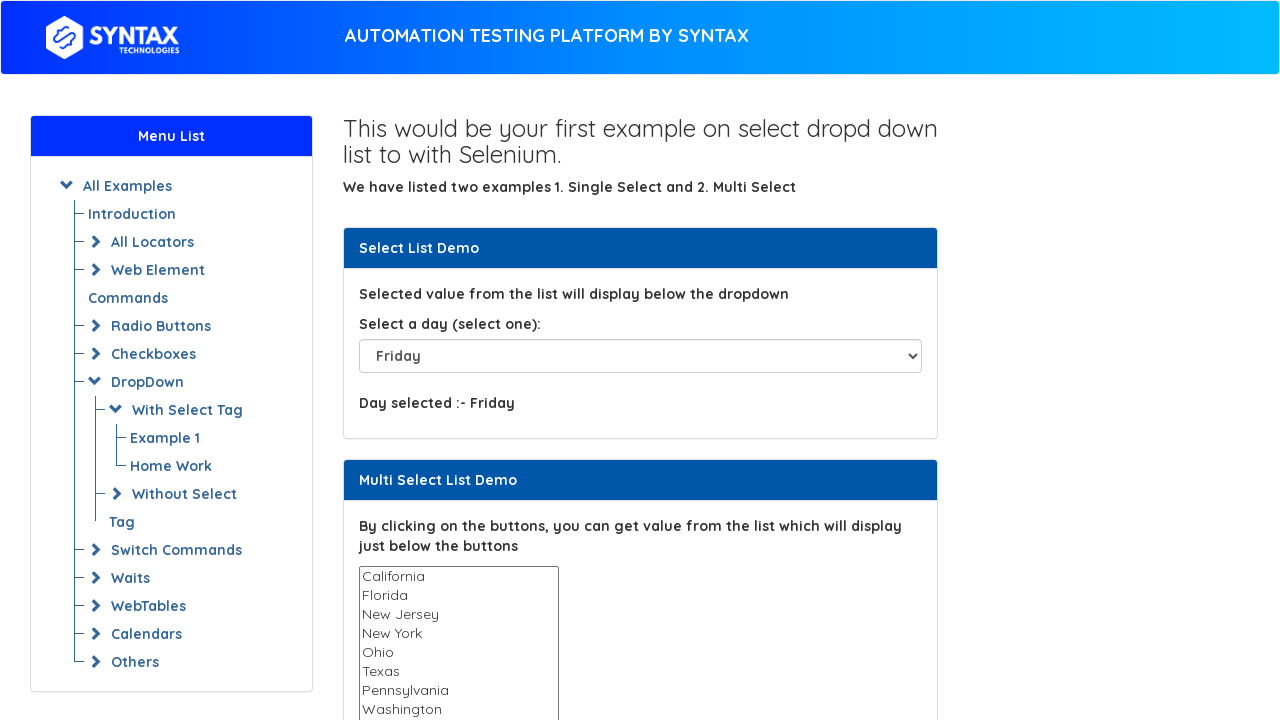

Selected dropdown option by index 7 with text 'Saturday' on #select-demo
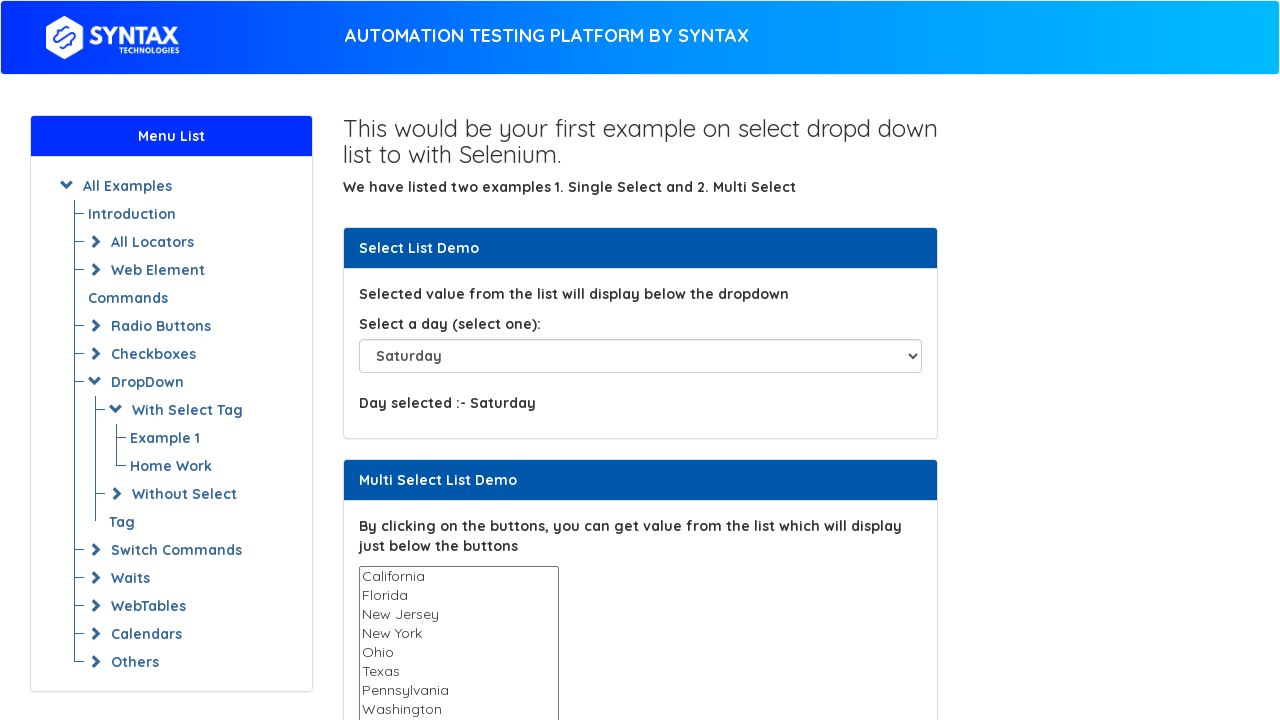

Waited 2000ms for dropdown selection to register
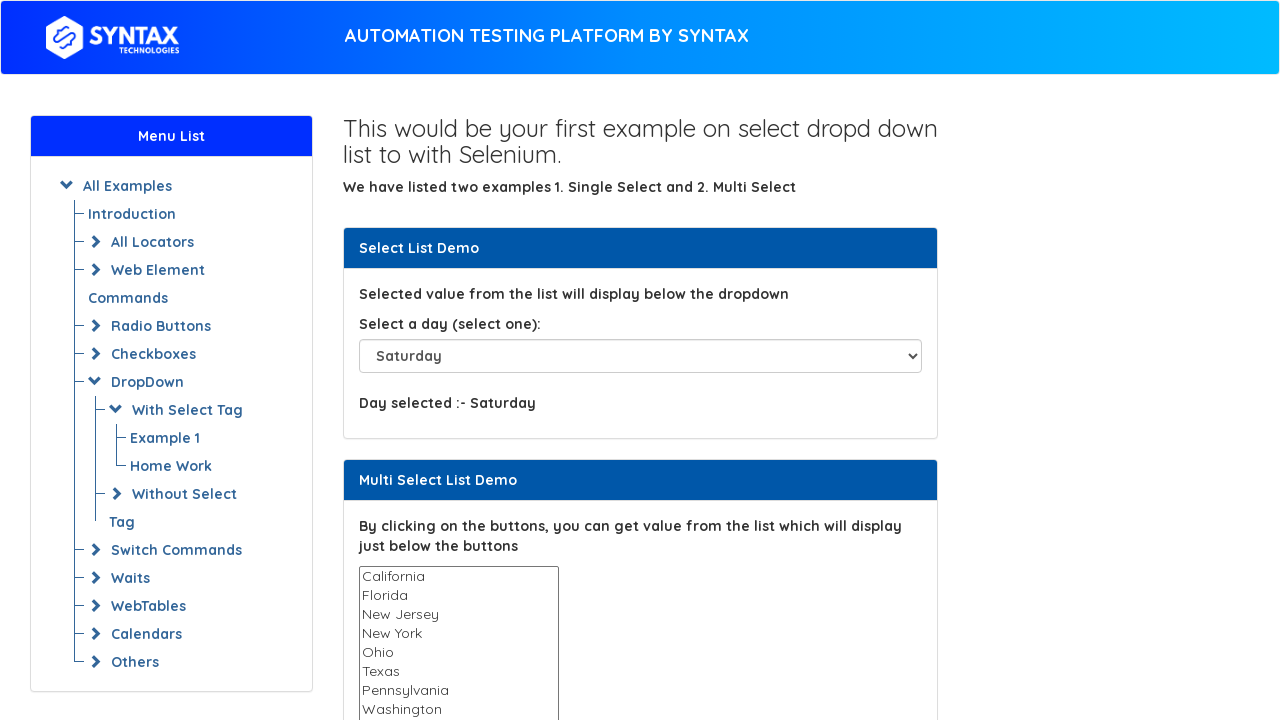

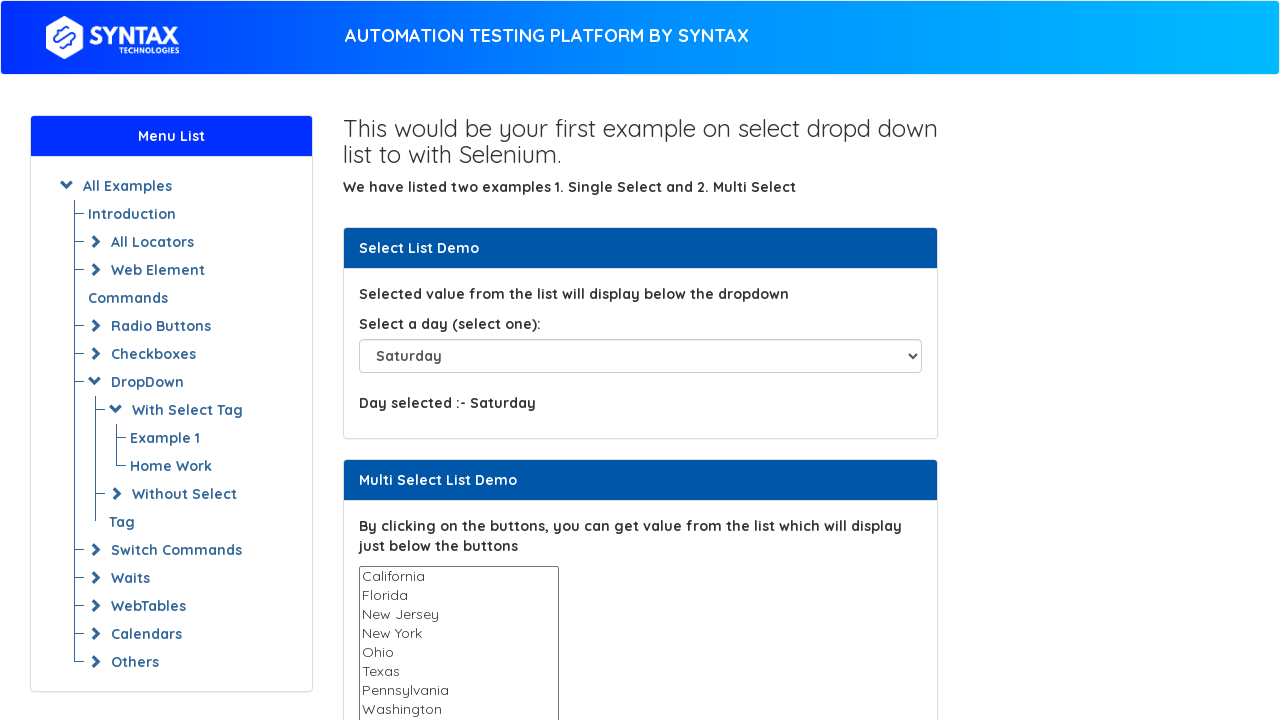